Tests dismissing a confirm alert dialog by clicking the Confirm Alert button

Starting URL: https://letcode.in/alert

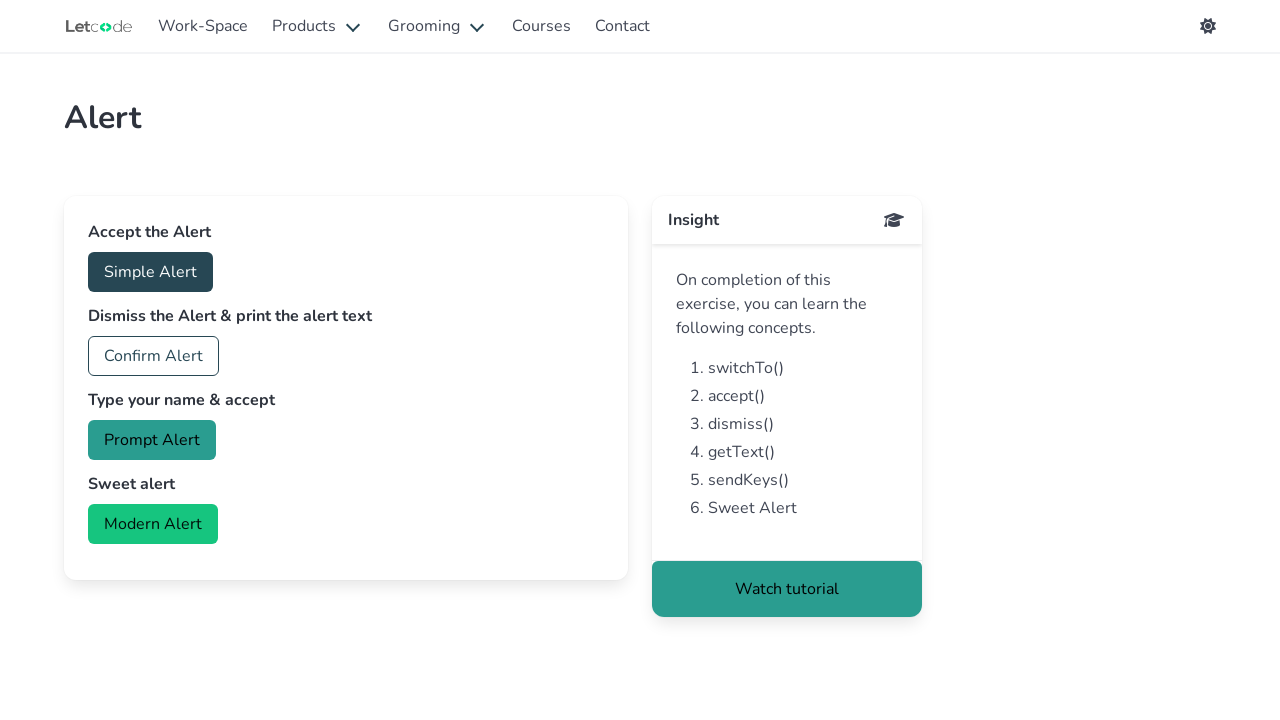

Set up dialog handler to dismiss confirm alerts
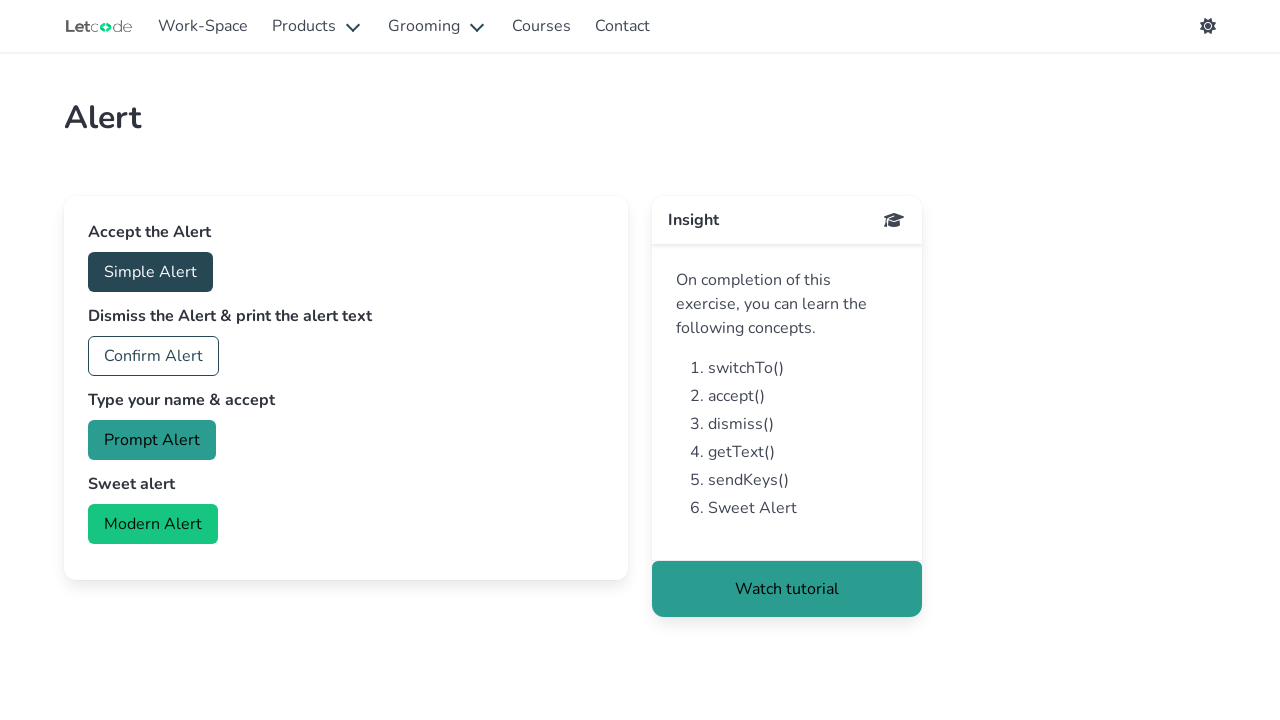

Clicked the Confirm Alert button at (154, 356) on internal:role=button[name="Confirm Alert"i]
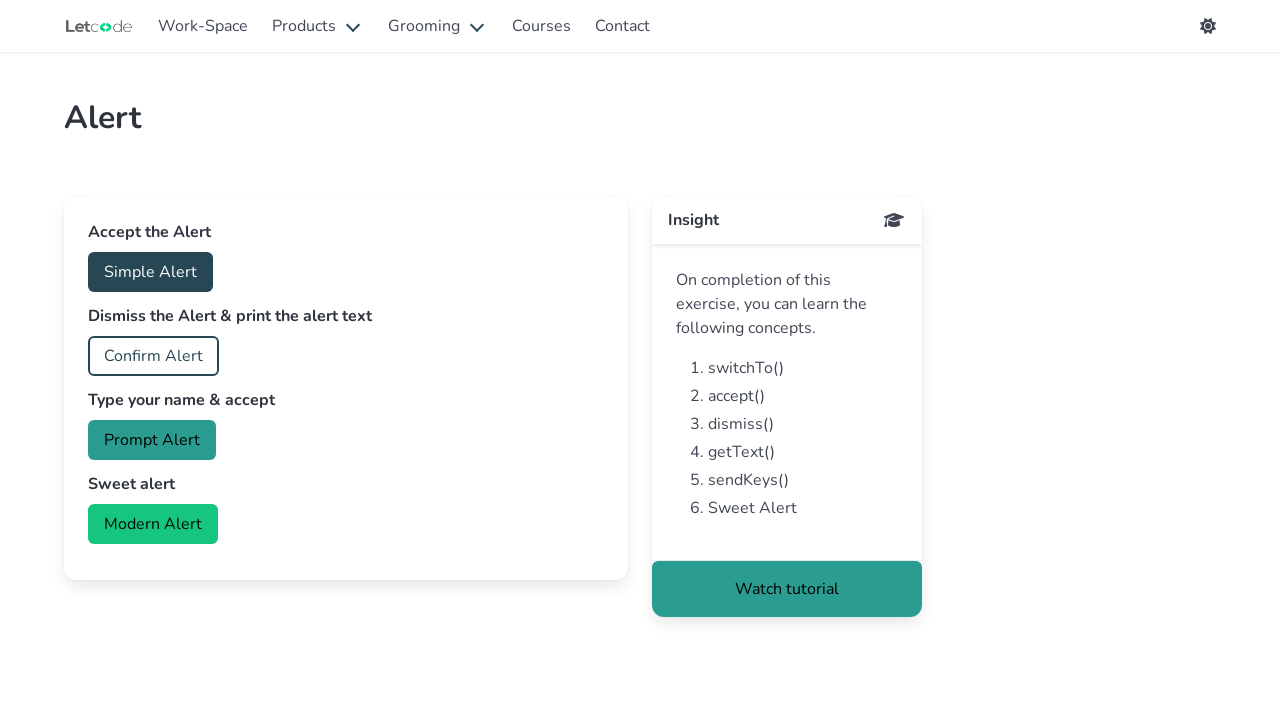

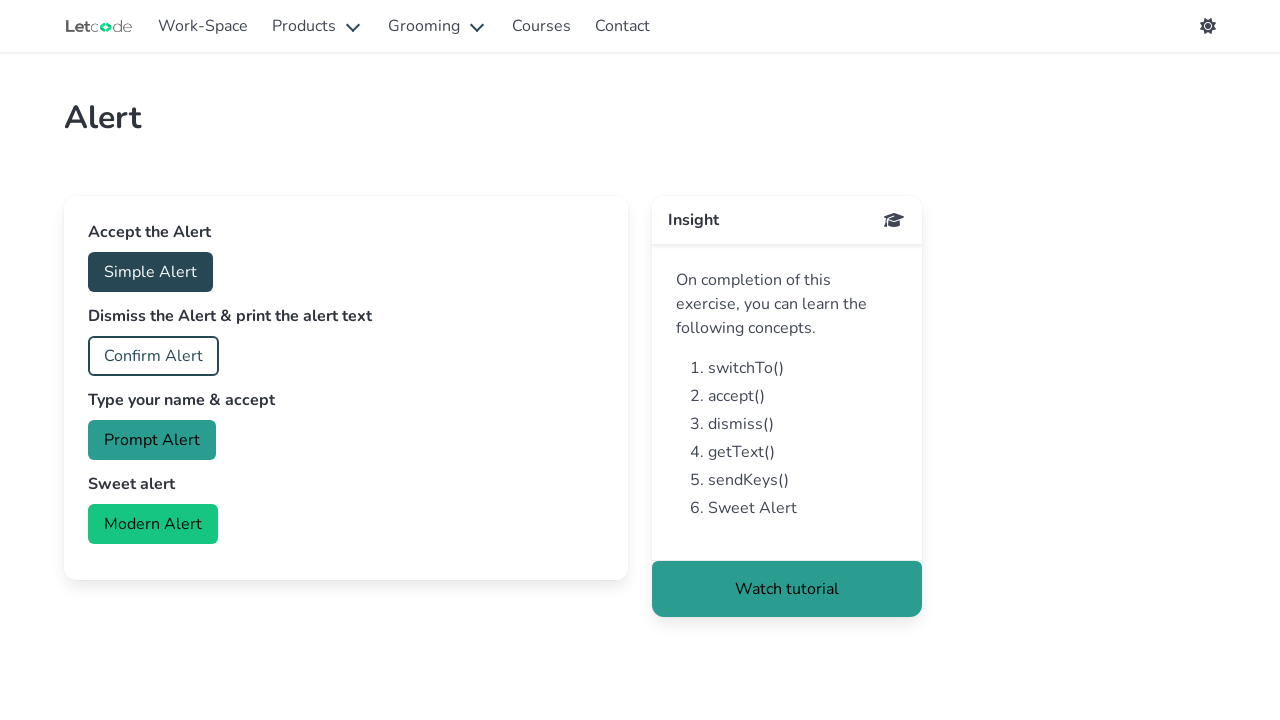